Navigates to a blog page and verifies that blog posts are displayed on the page

Starting URL: https://katsulog.tech/

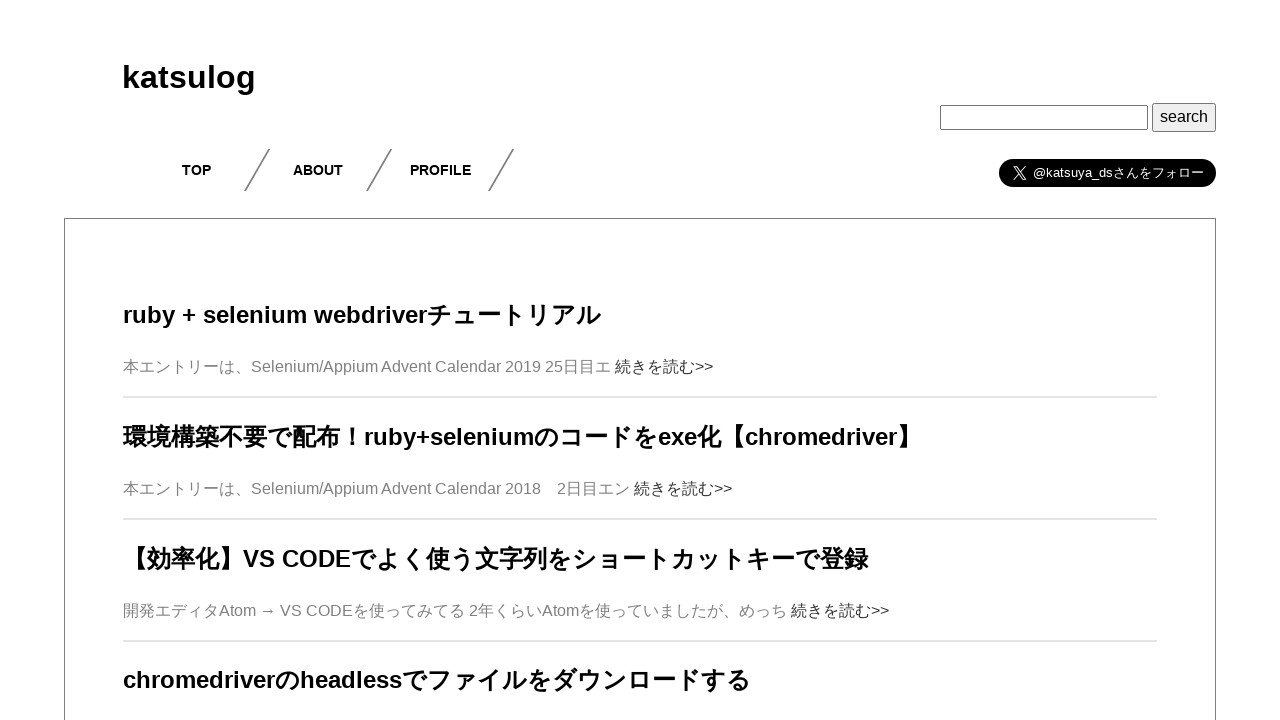

Navigated to https://katsulog.tech/
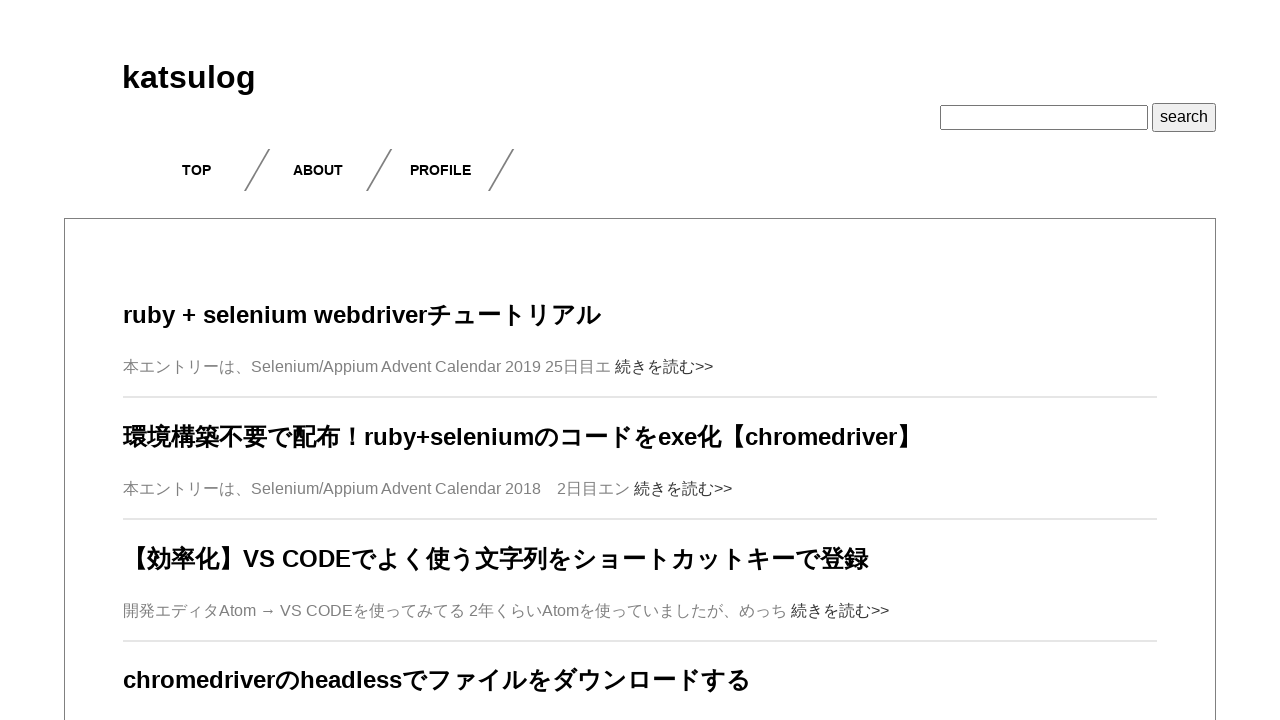

Blog posts loaded on the page
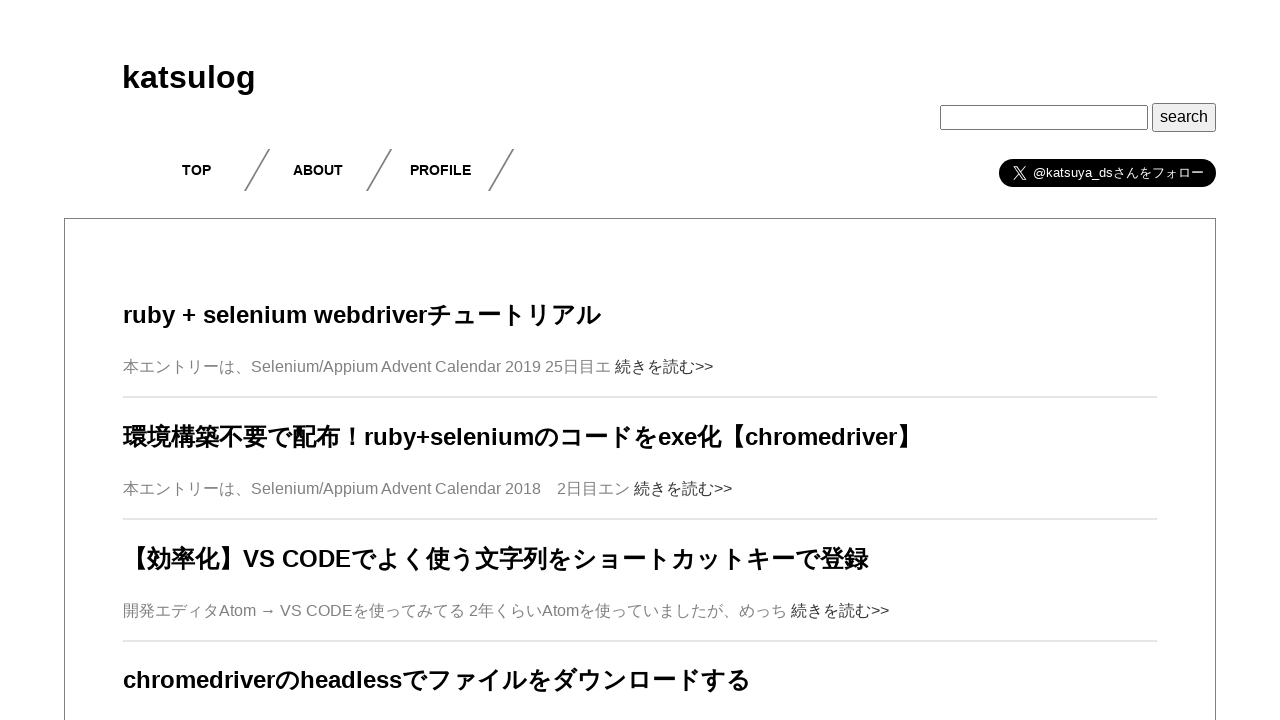

Blog post titles (h2 elements) are displayed
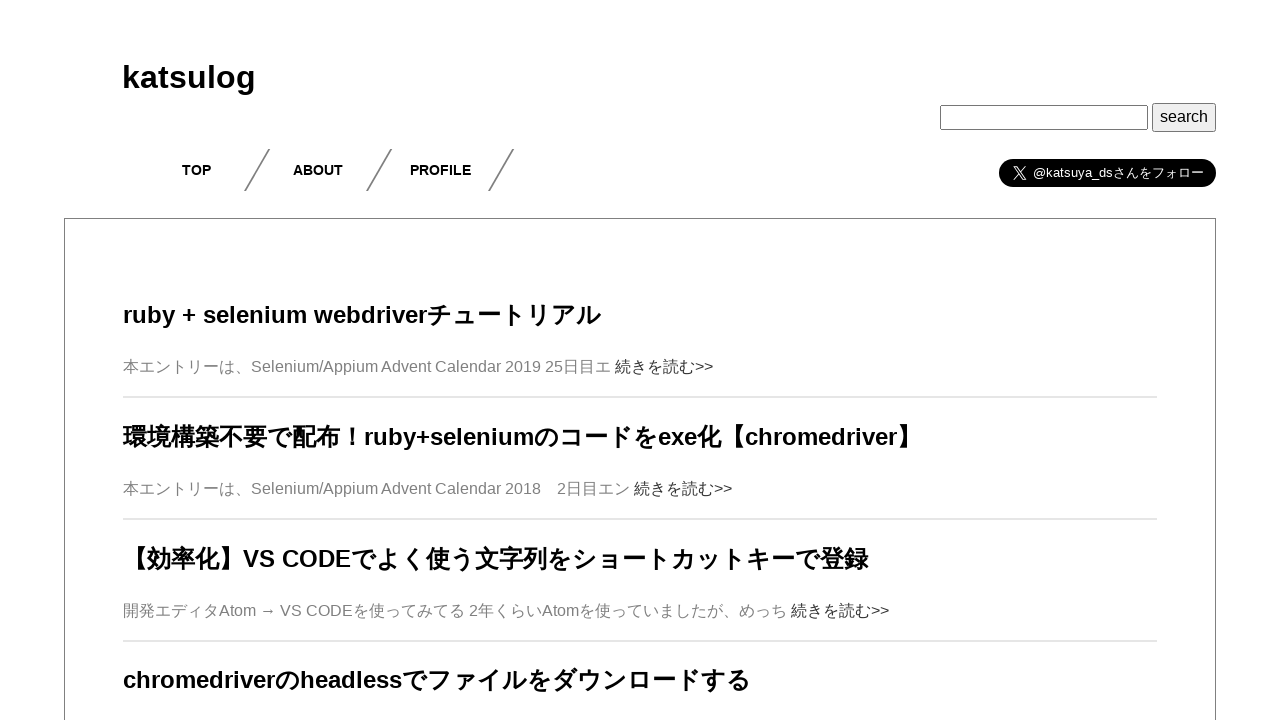

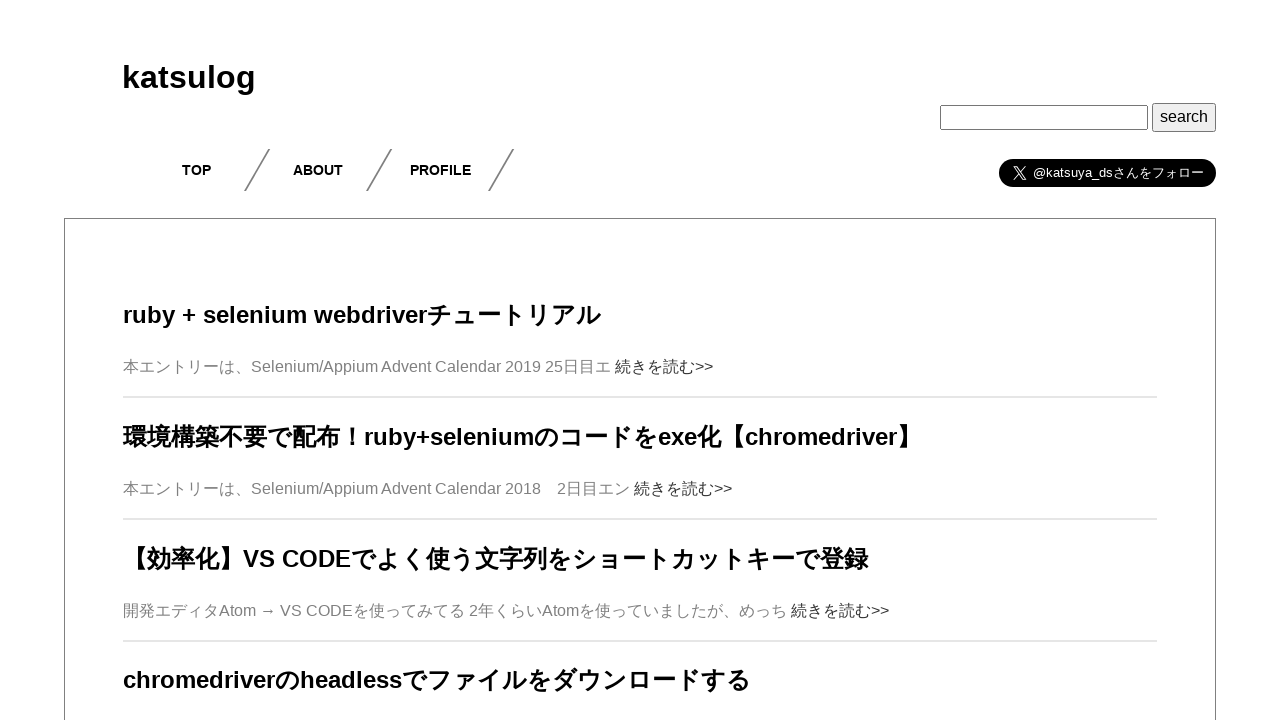